Tests drag and drop functionality by clicking and holding an element, moving by a specific offset, and releasing it over the target

Starting URL: https://seleniumui.moderntester.pl/droppable.php

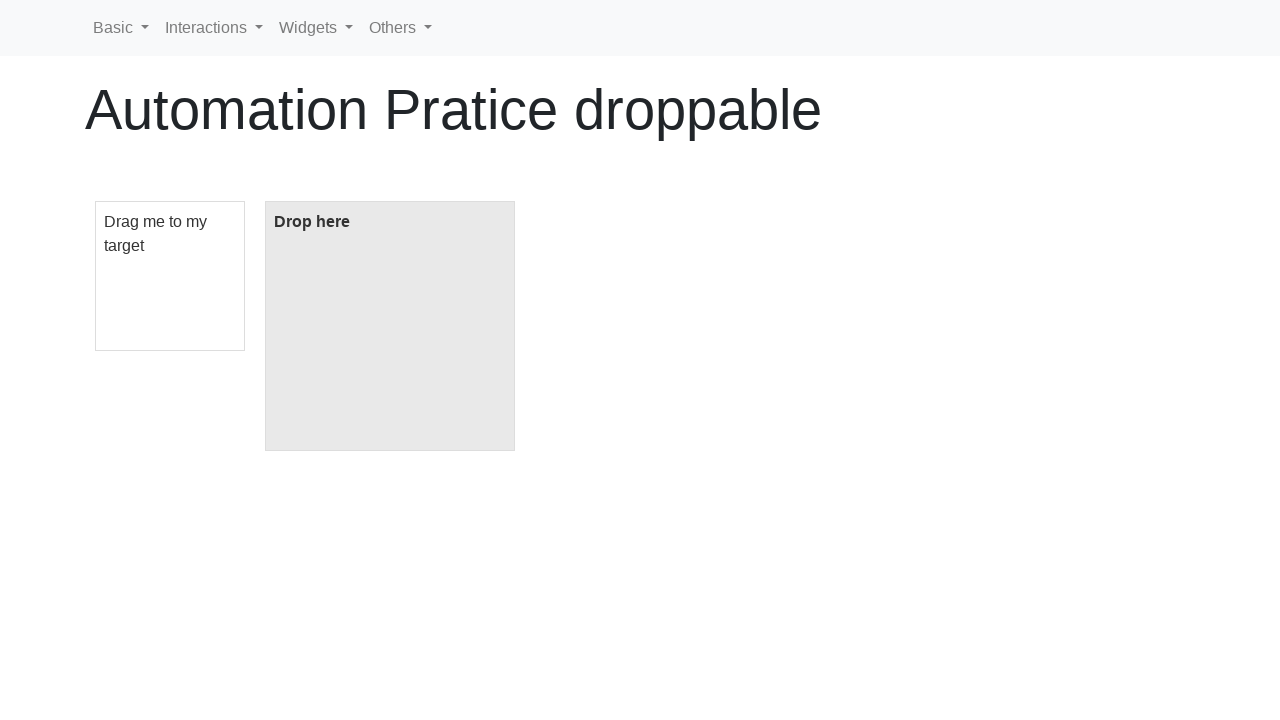

Located draggable element with id 'draggable'
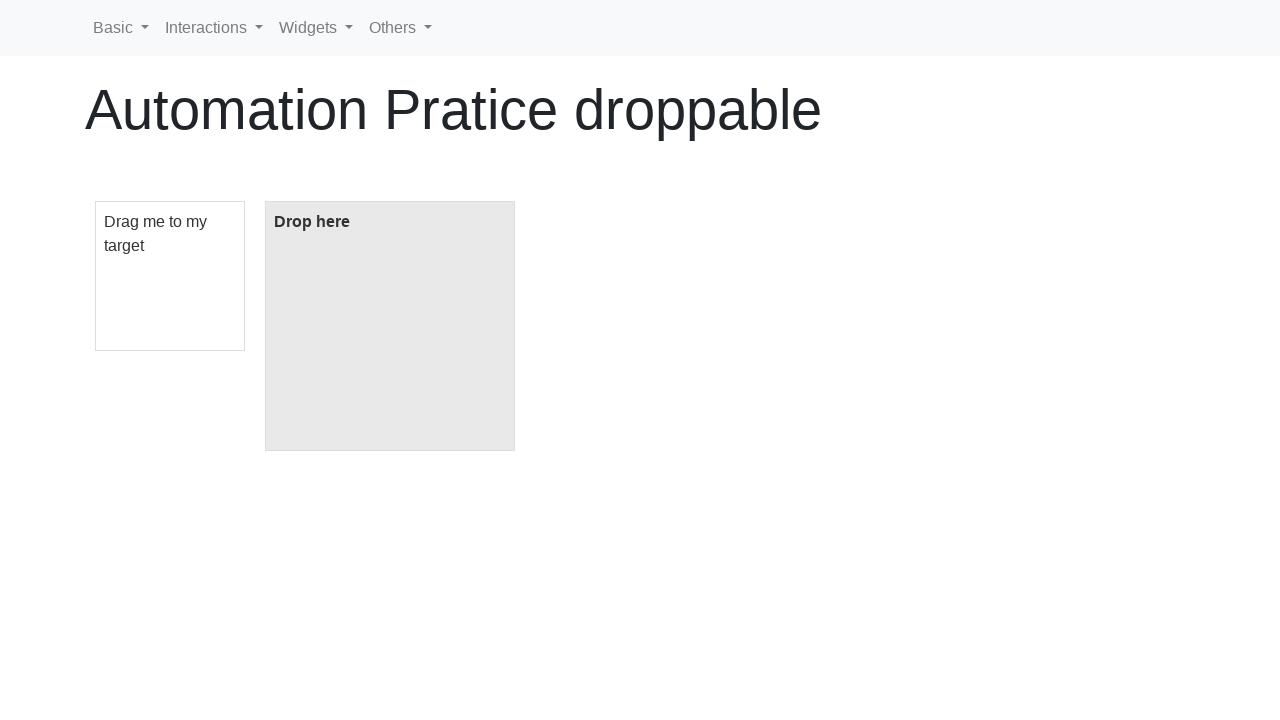

Located droppable element with id 'droppable'
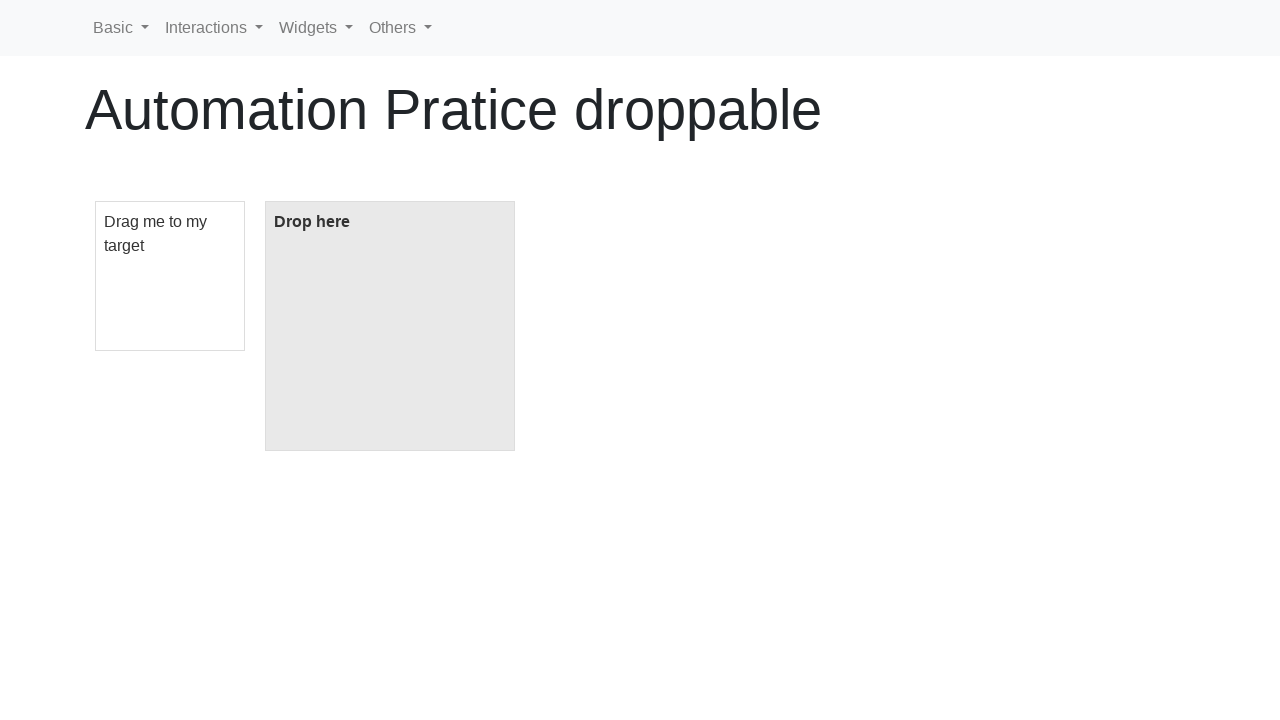

Retrieved bounding box of draggable element
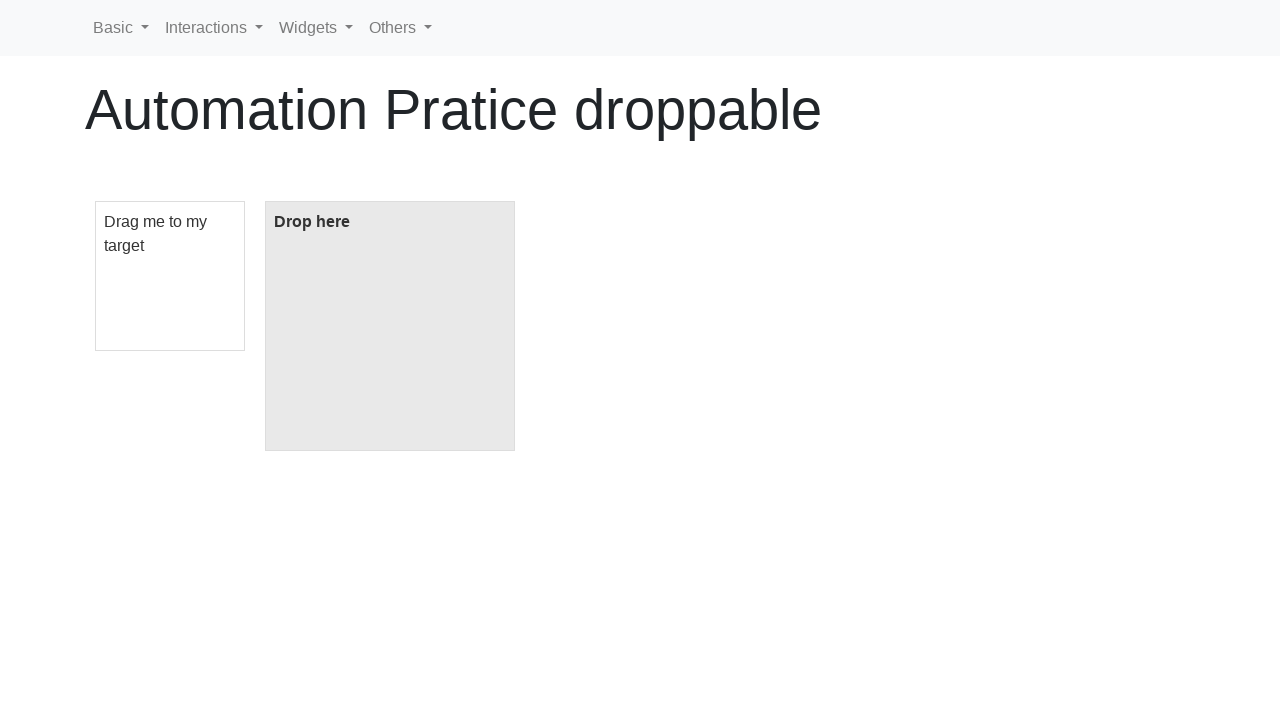

Moved mouse to center of draggable element at (170, 276)
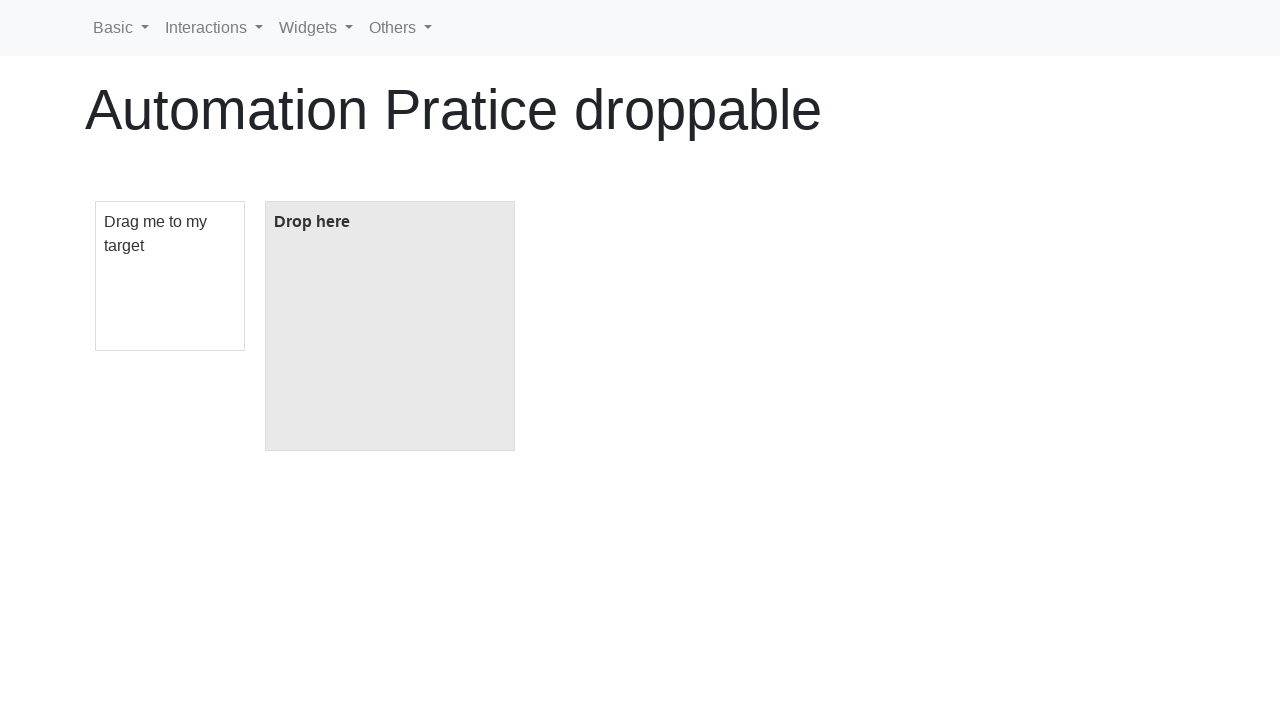

Pressed mouse button down on draggable element at (170, 276)
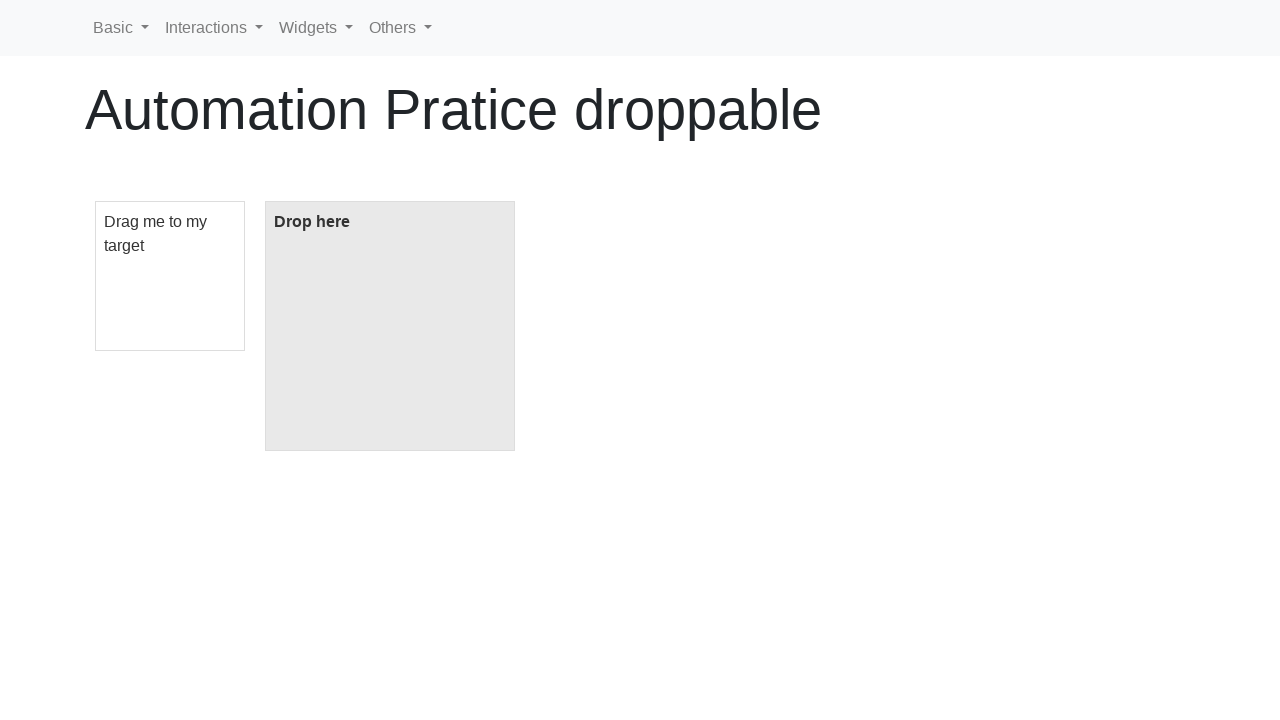

Moved mouse 140px horizontally while holding button down at (310, 276)
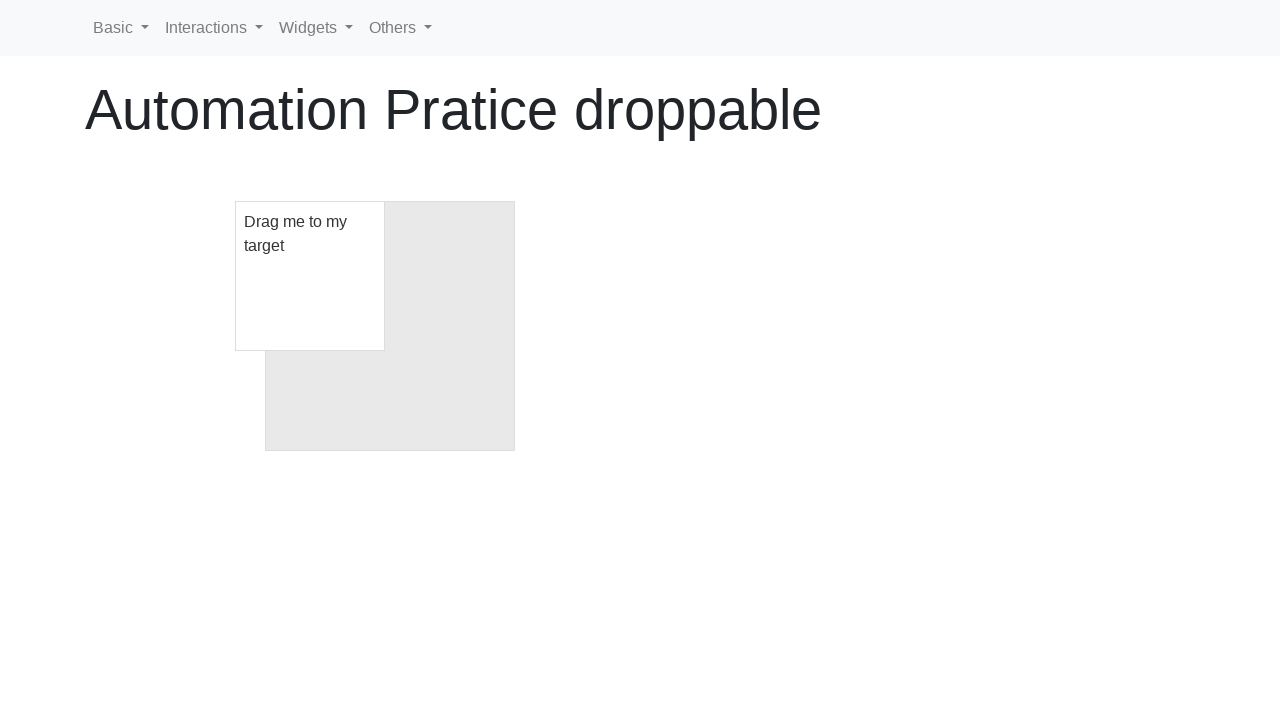

Released mouse button to complete drag and drop at (310, 276)
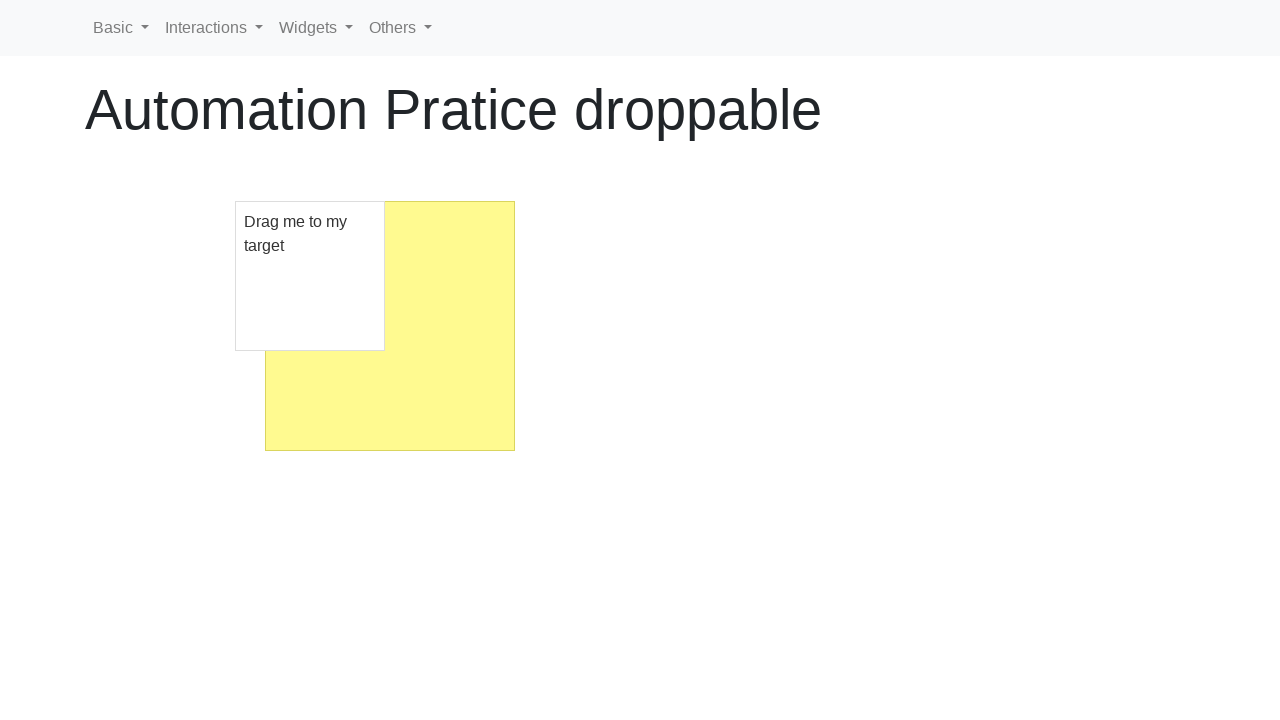

Verified that droppable element contains 'Dropped!' text
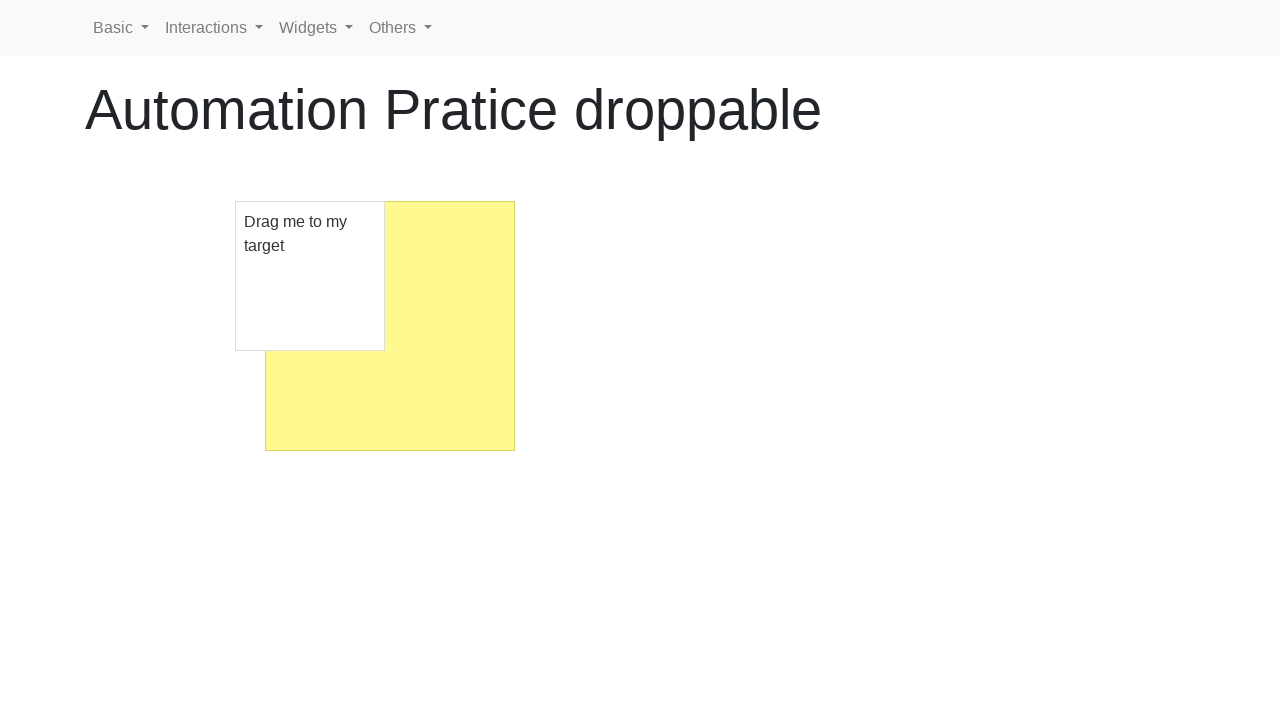

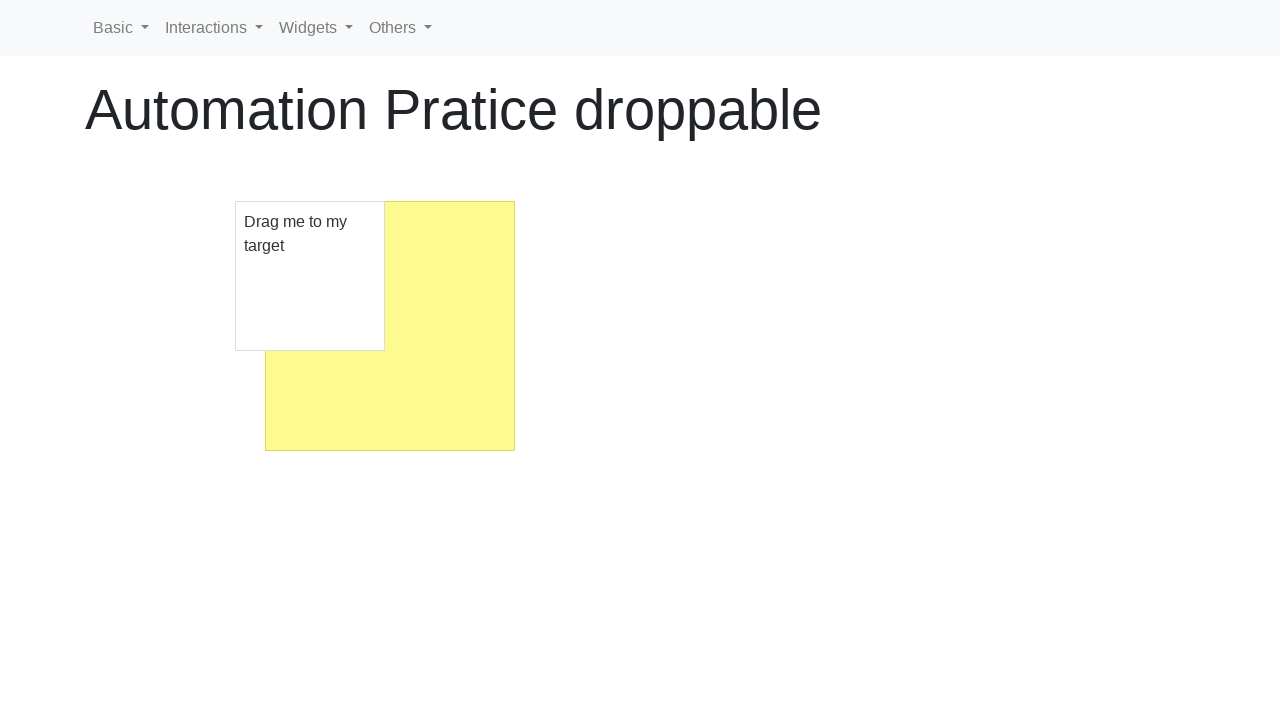